Tests JavaScript prompt alert by clicking a button, entering text in the prompt dialog, accepting it, and verifying the entered text is displayed

Starting URL: https://loopcamp.vercel.app/javascript-alerts.html

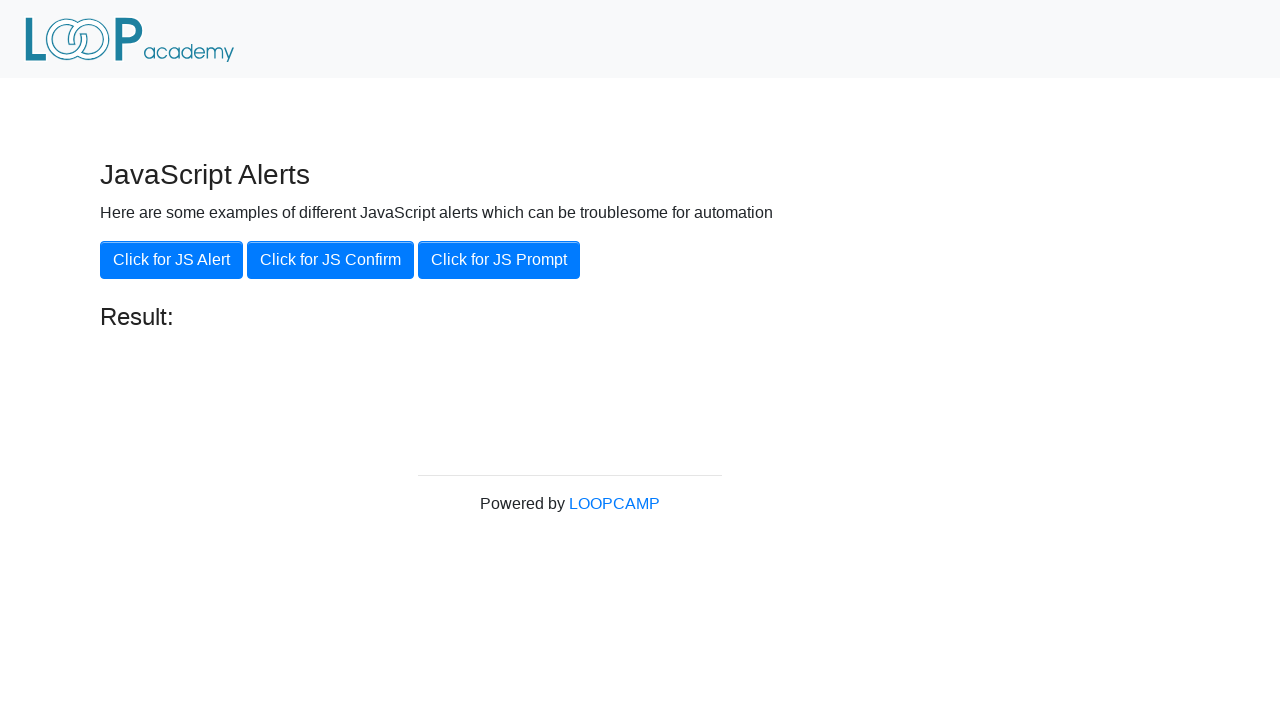

Set up dialog handler to accept prompt with text 'Loopcamp'
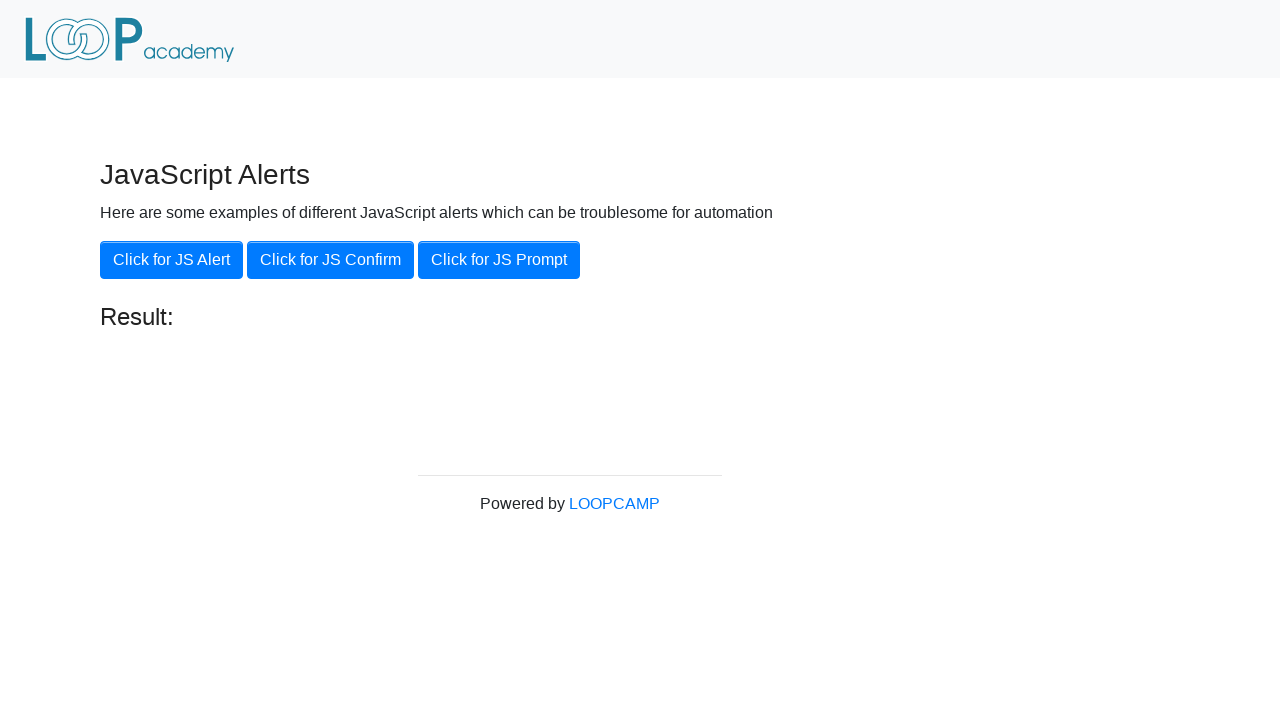

Clicked 'Click for JS Prompt' button to trigger prompt dialog at (499, 260) on xpath=//button[.='Click for JS Prompt']
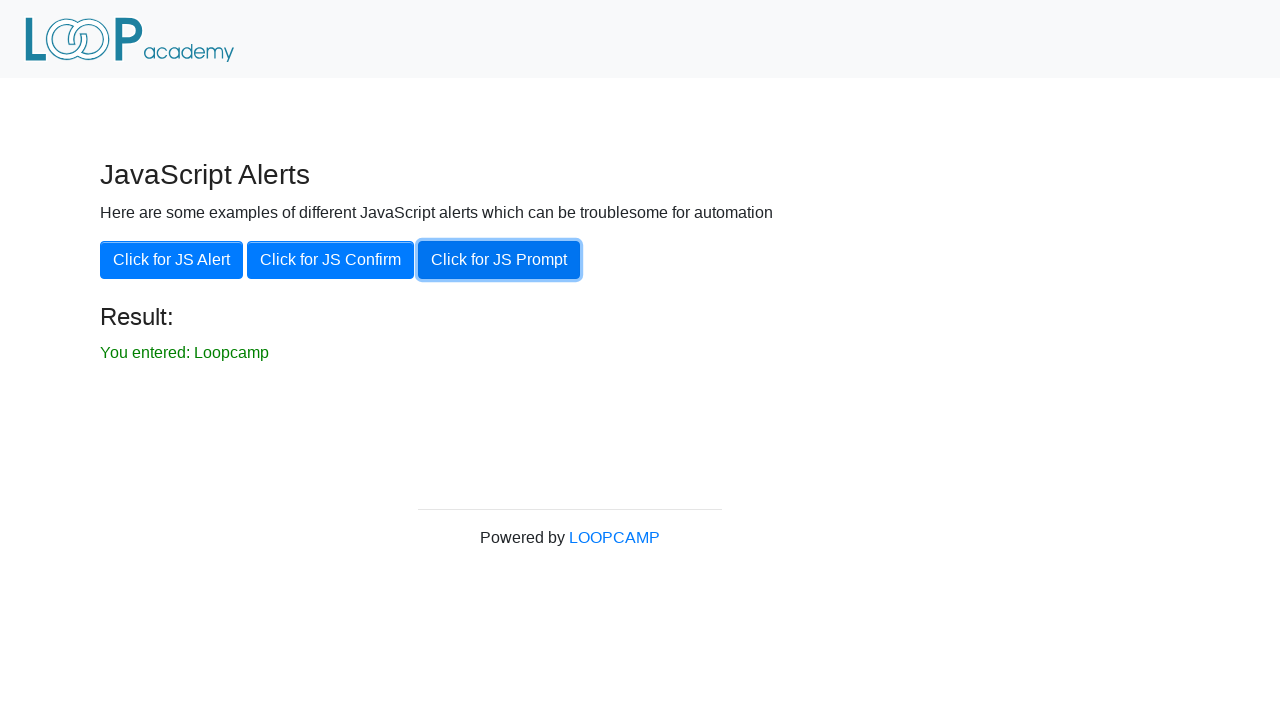

Prompt result message appeared on the page
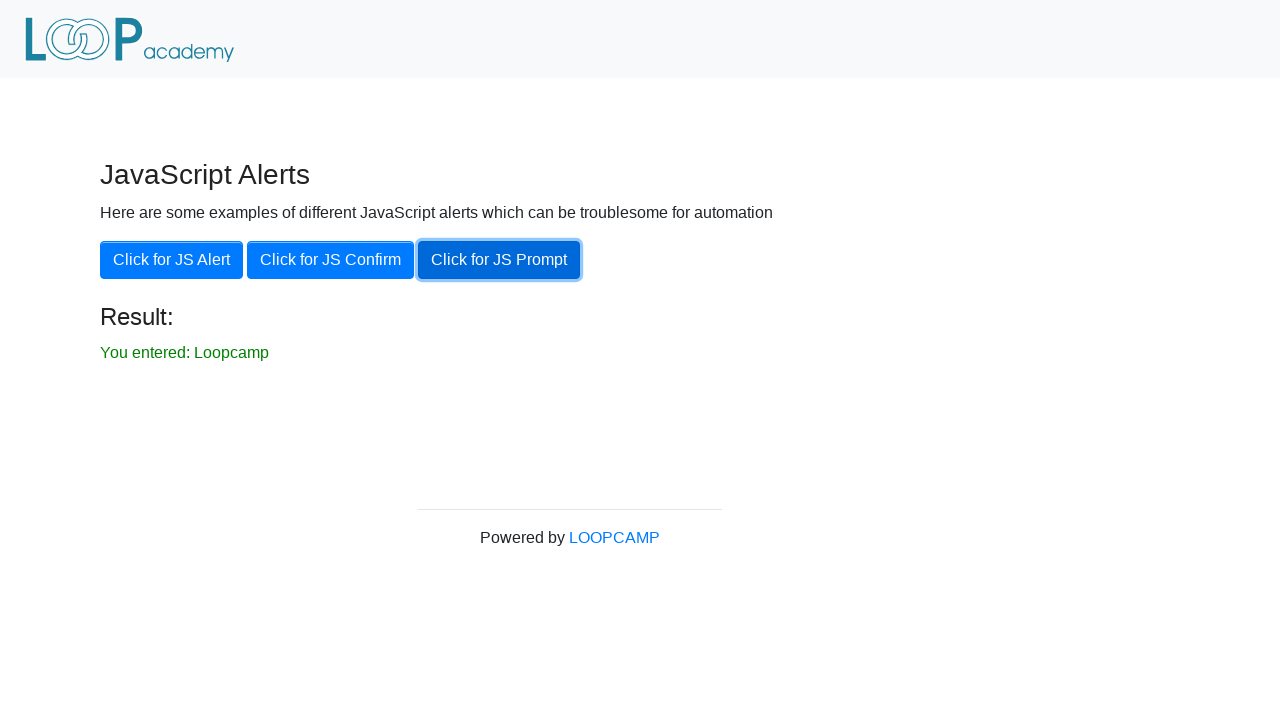

Set up dialog handler to dismiss next prompt
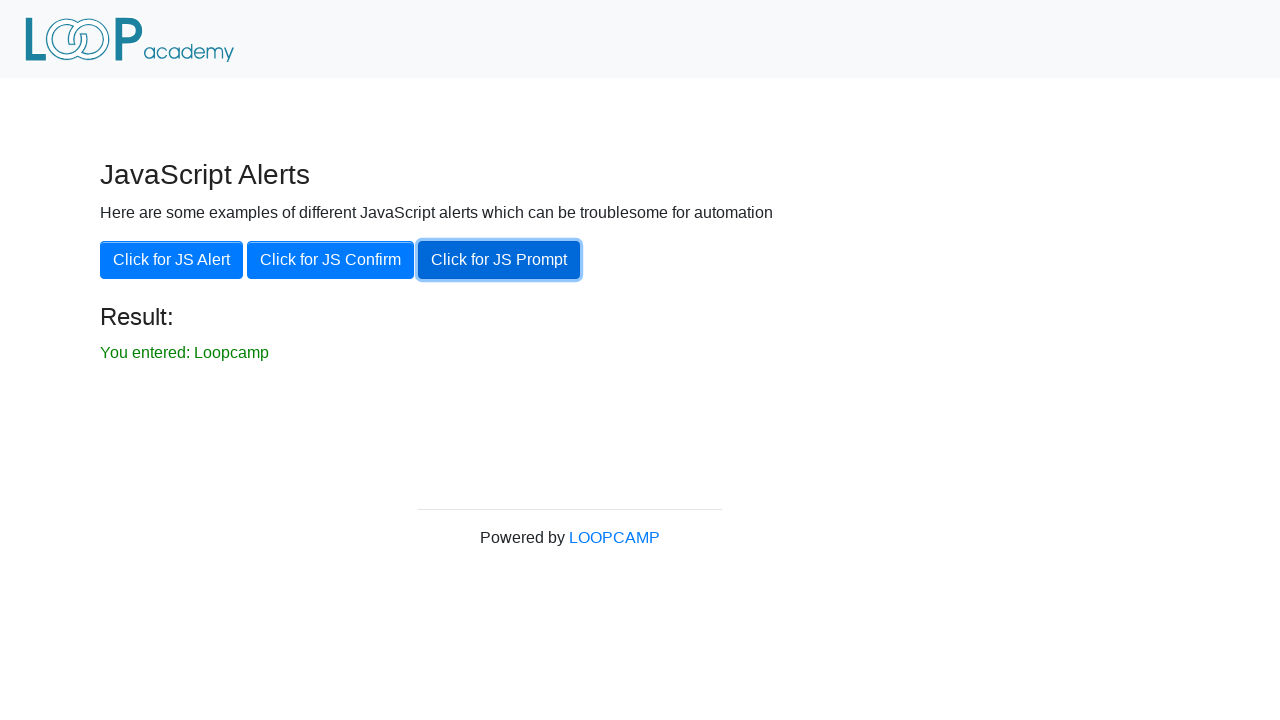

Clicked 'Click for JS Prompt' button again to trigger second prompt dialog at (499, 260) on xpath=//button[.='Click for JS Prompt']
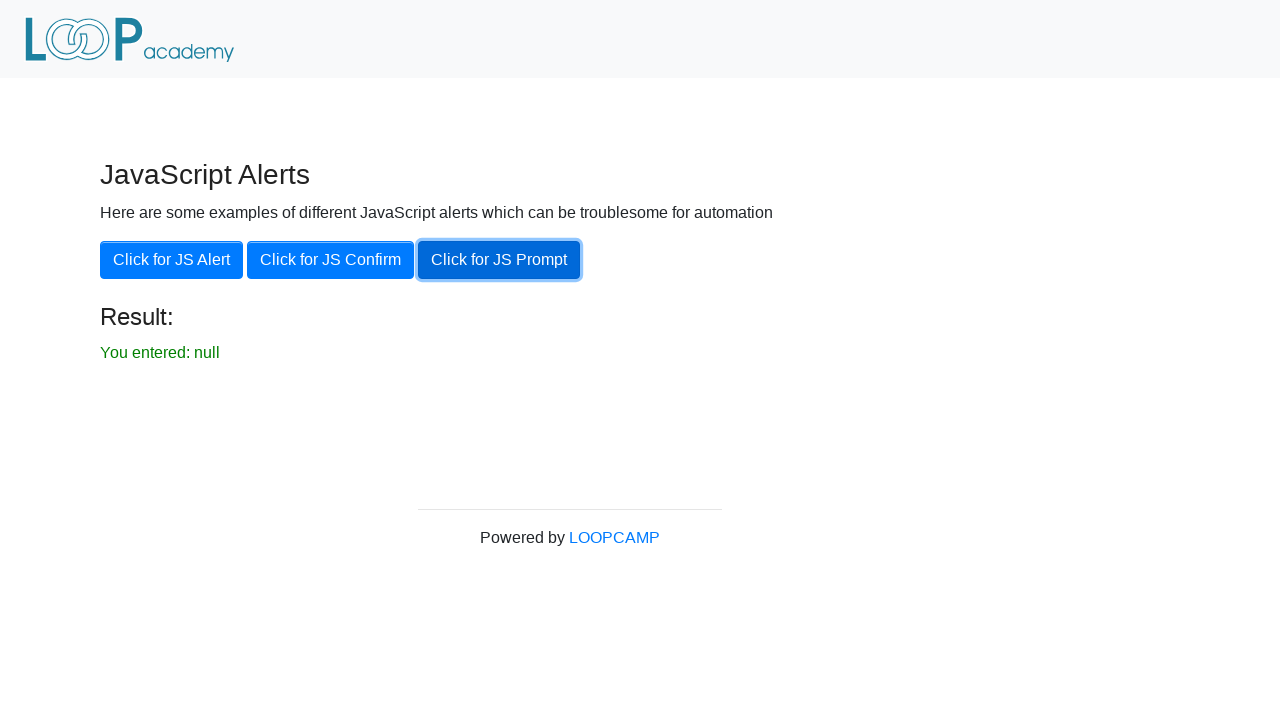

Result message updated after dismissing the prompt
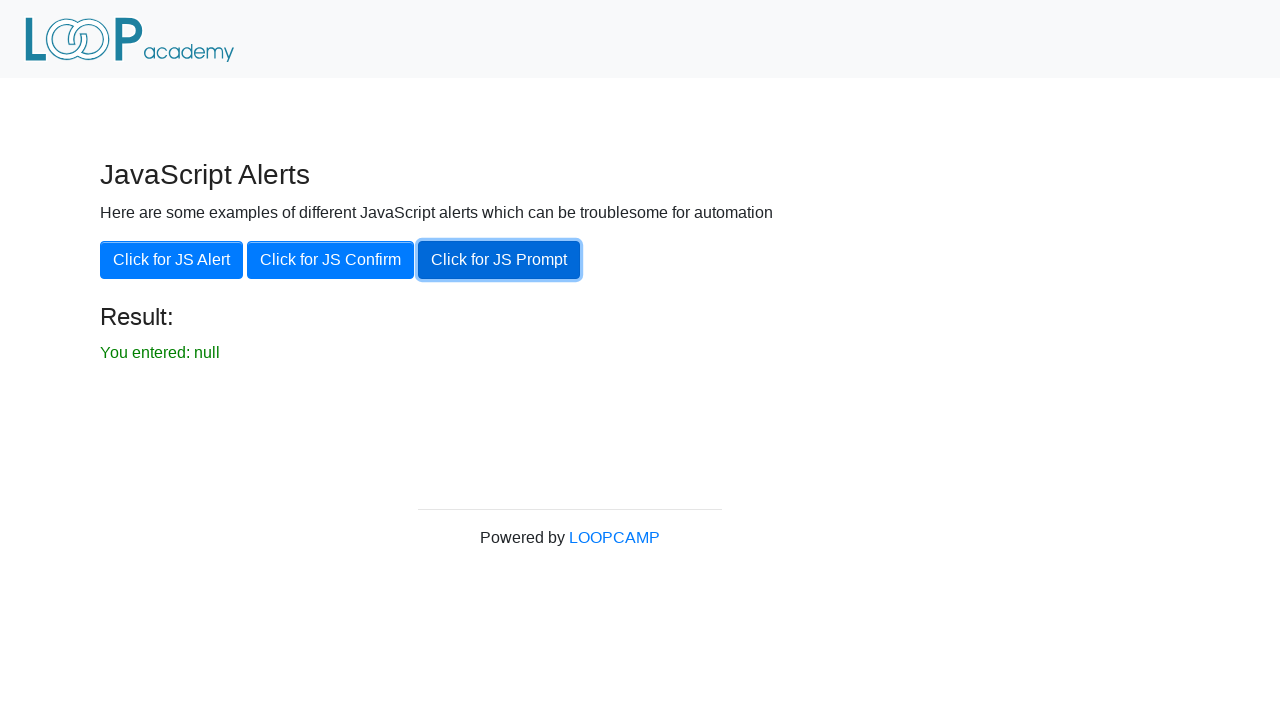

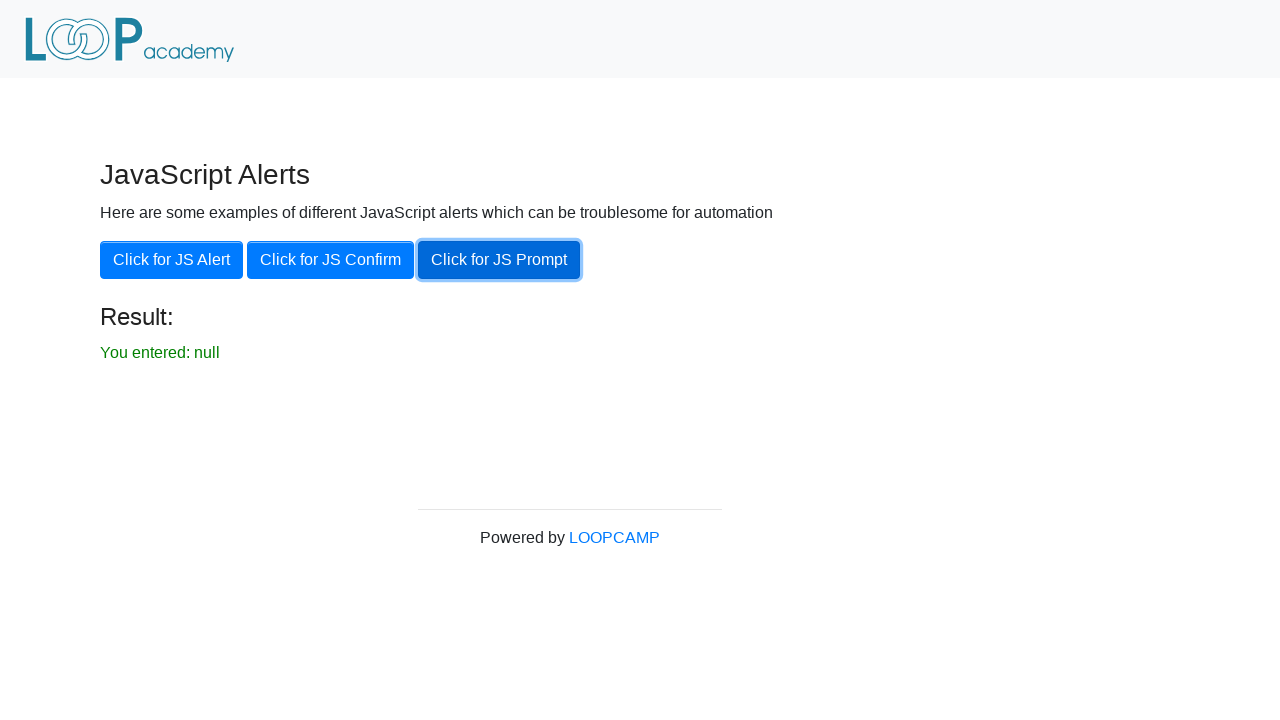